Navigates to the Salesforce Canada homepage and loads the page

Starting URL: https://www.salesforce.com/ca/?ir=1

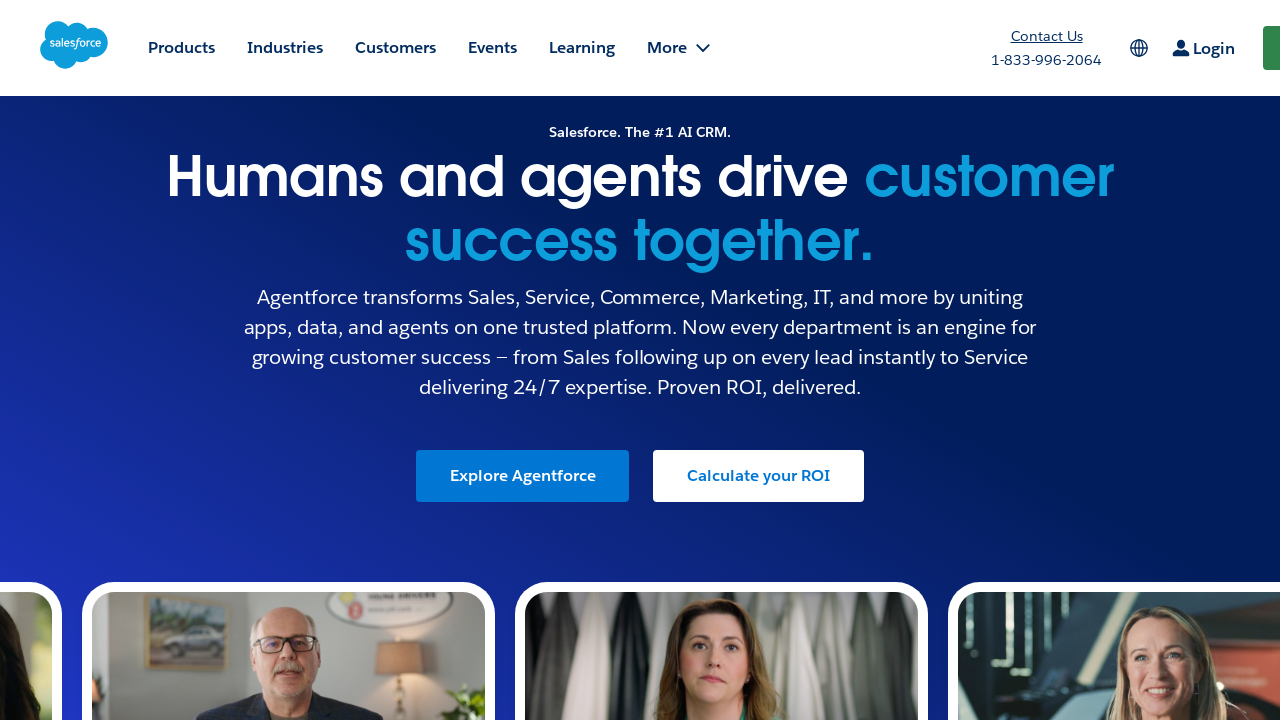

Waited for Salesforce Canada homepage to reach domcontentloaded state
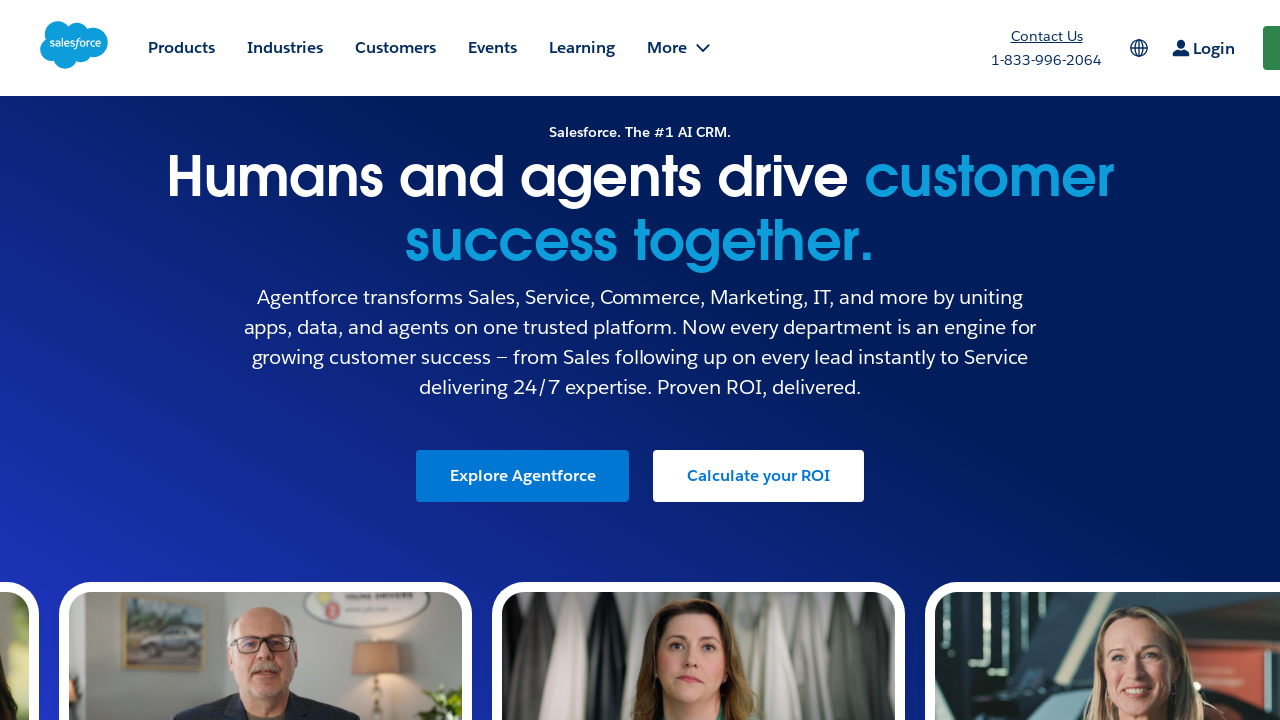

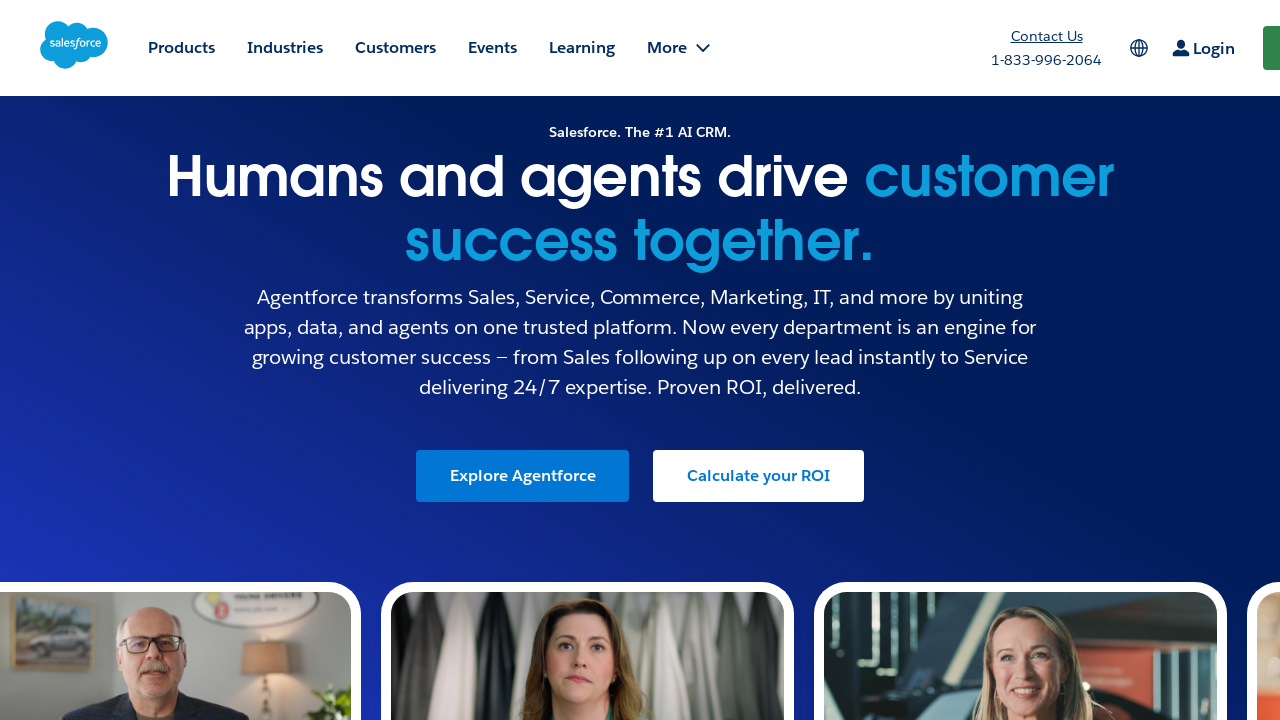